Navigates to a Clinique product page and adds the Moisture Surge Jumbo Set to the shopping cart

Starting URL: https://www.clinique.com.hk/product/1685/122890/skin-care/gifts-sets/moisture-surgetm-100h-auto-replenishing-hydrator-jumbo-set

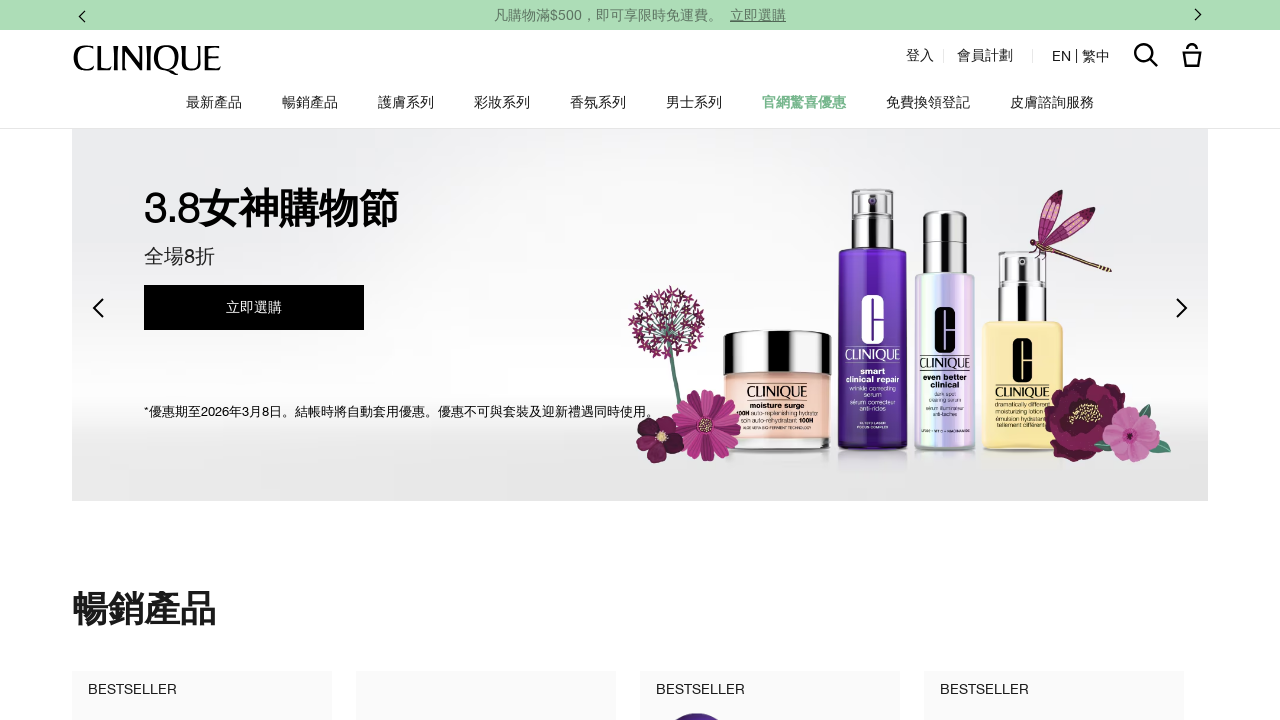

Product page loaded and 'Add to Bag' button is visible
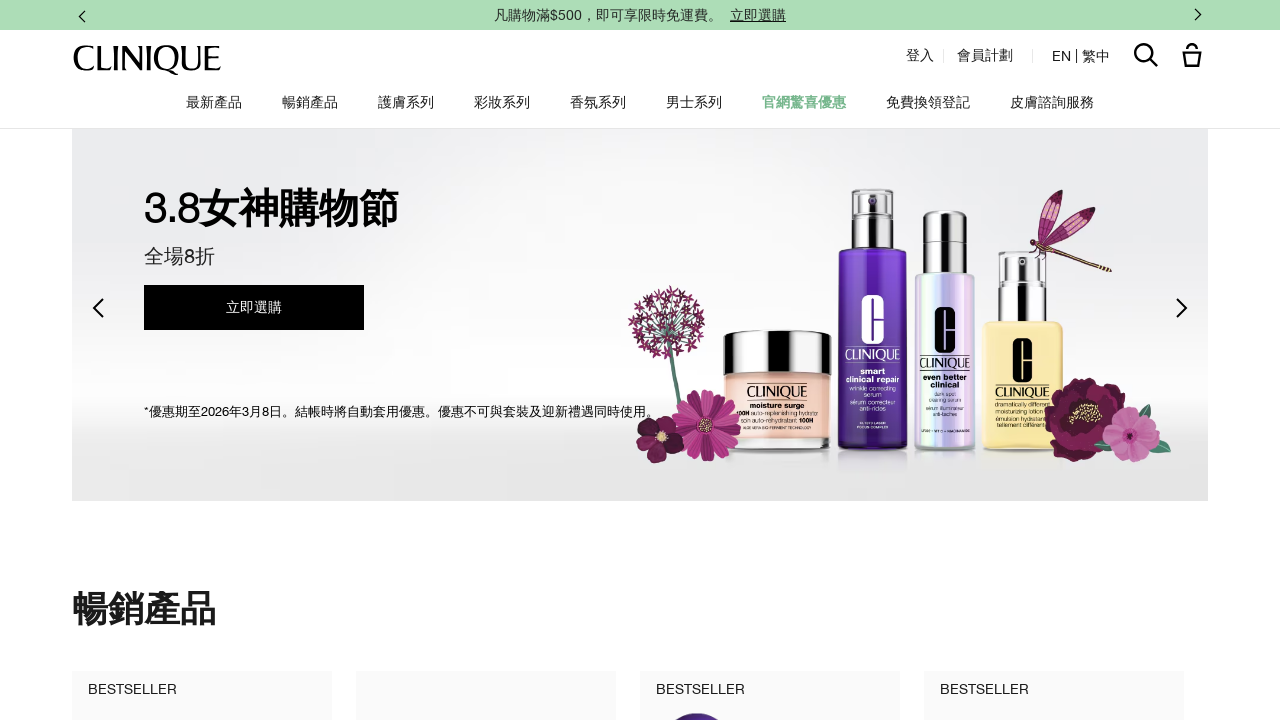

Clicked 'Add to Bag' button to add Moisture Surge Jumbo Set to cart at (202, 360) on button:has-text('Add to Bag'), button:has-text('加入購物袋')
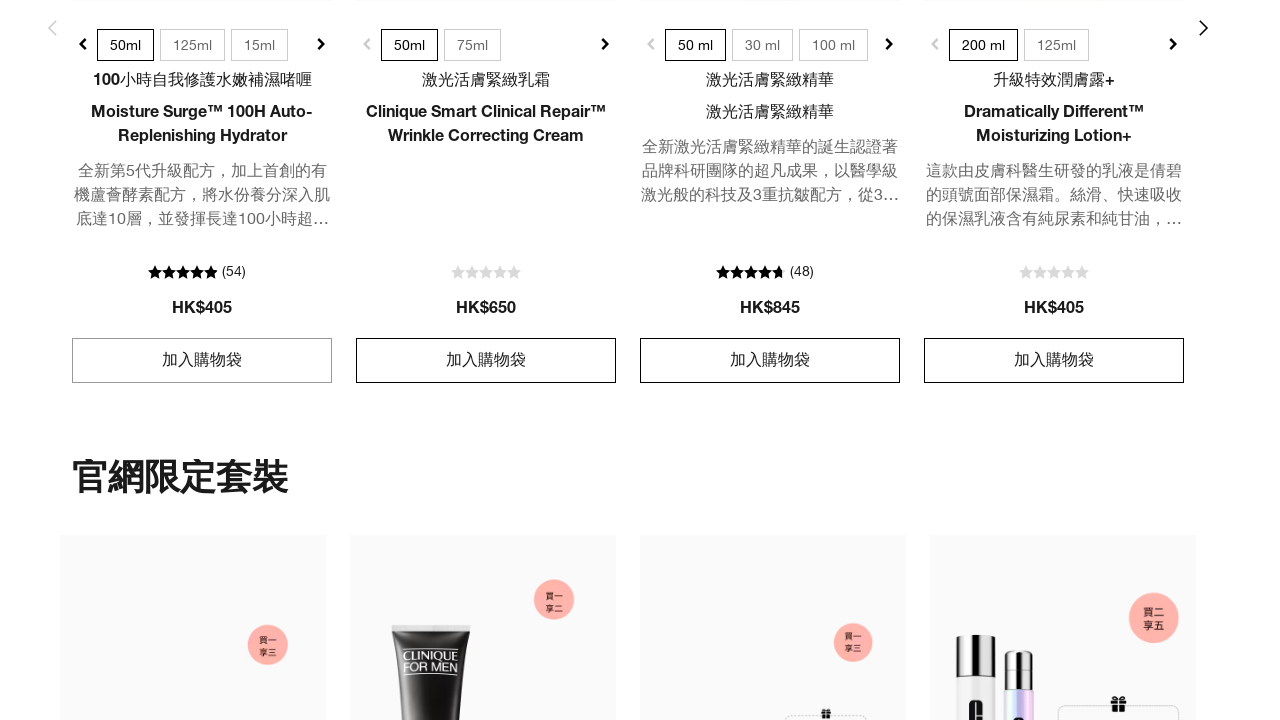

Waited for cart to update
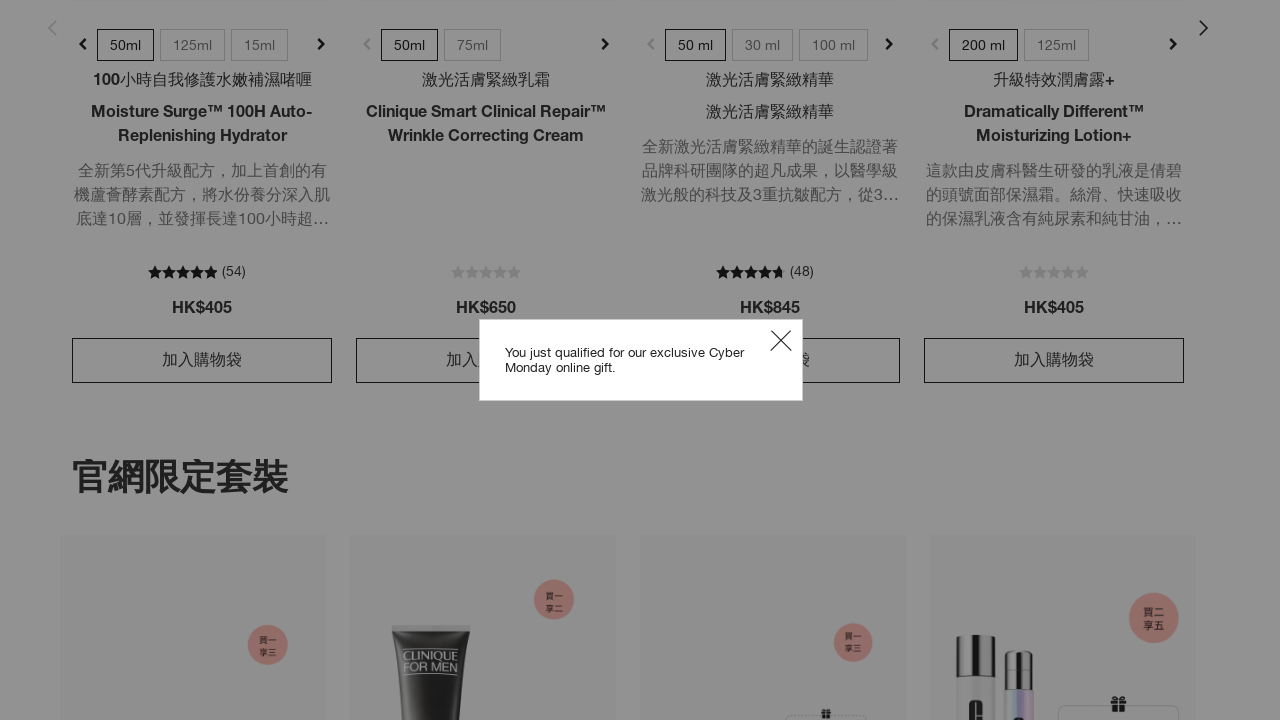

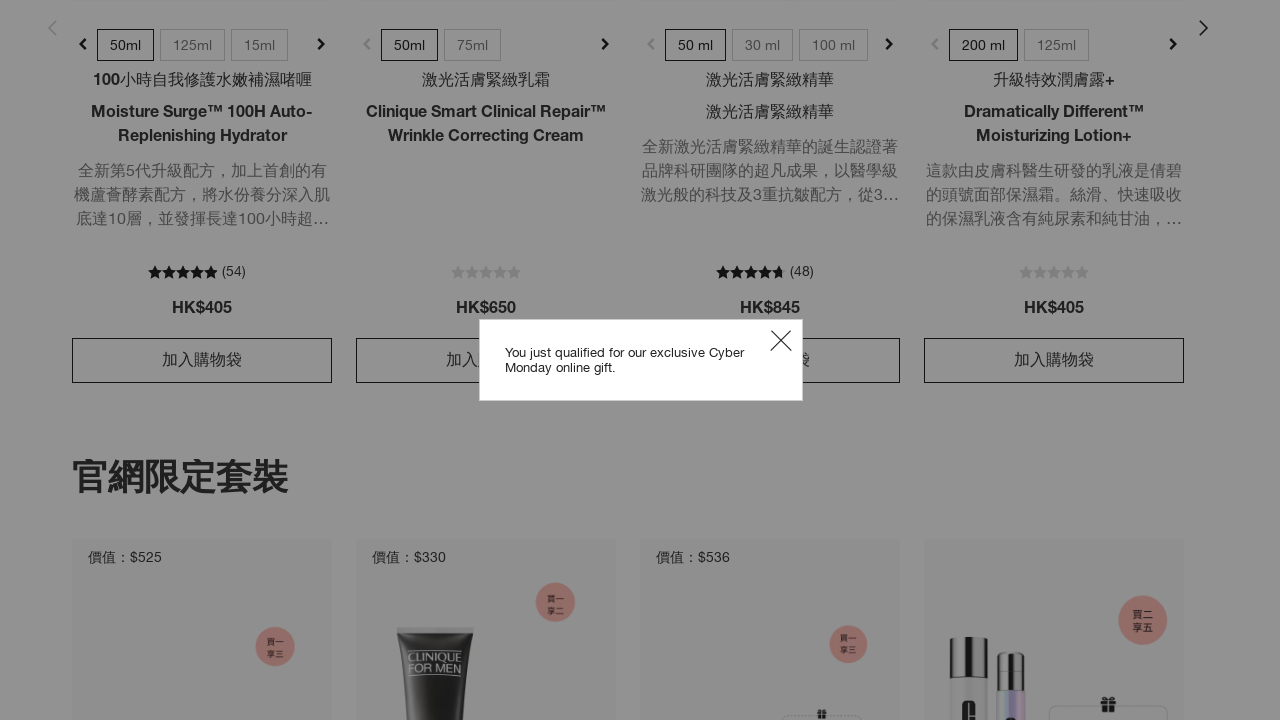